Simple smoke test that navigates to GitHub's homepage and verifies the page loads successfully by checking for the page title.

Starting URL: https://github.com

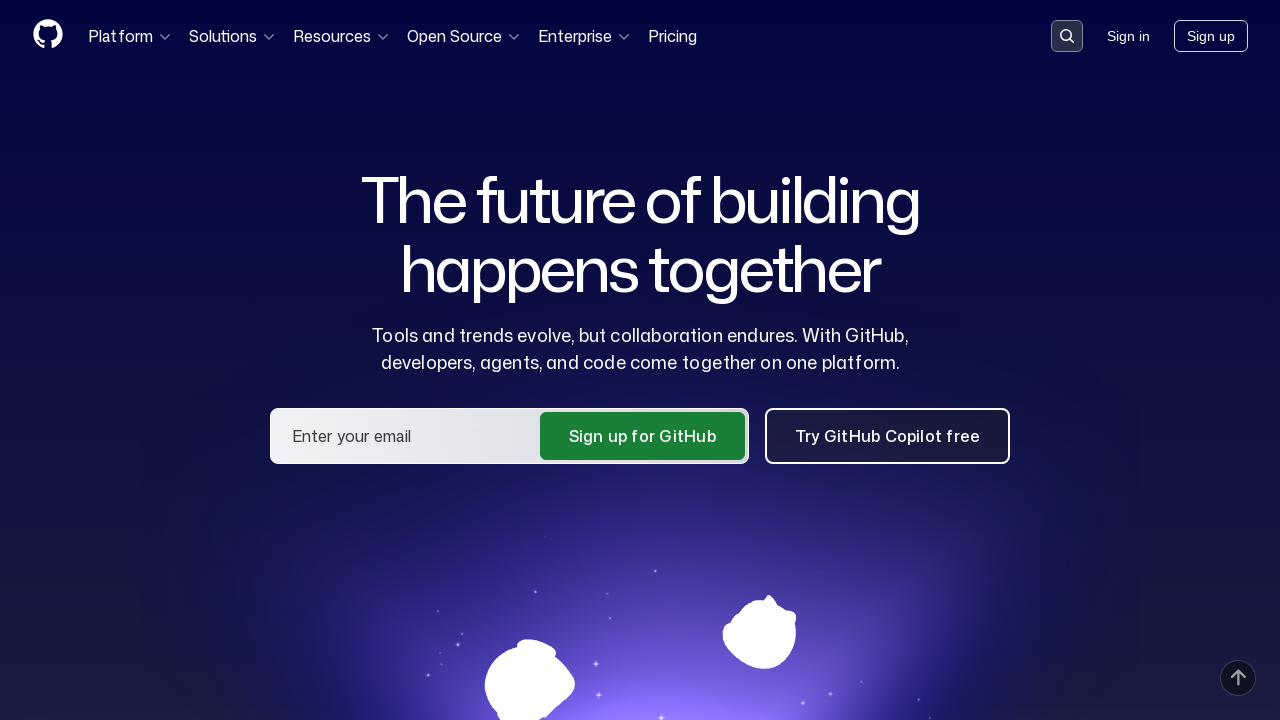

Navigated to GitHub homepage
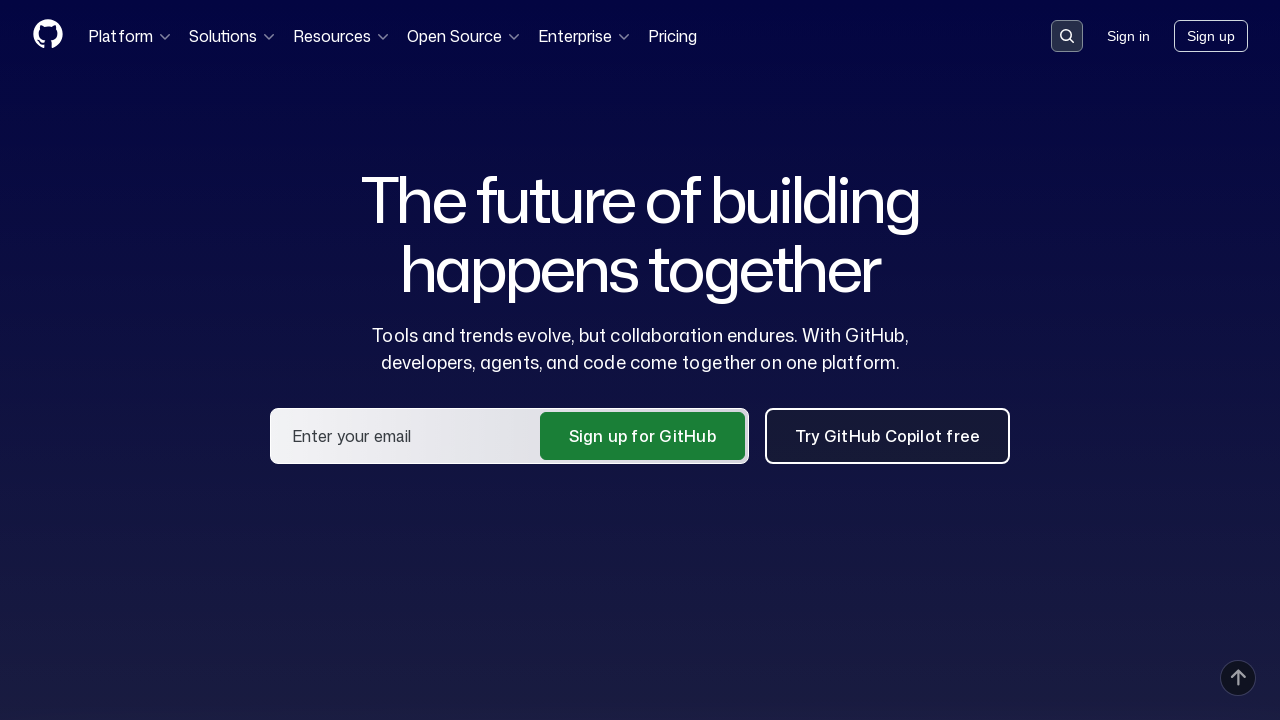

Page DOM content loaded
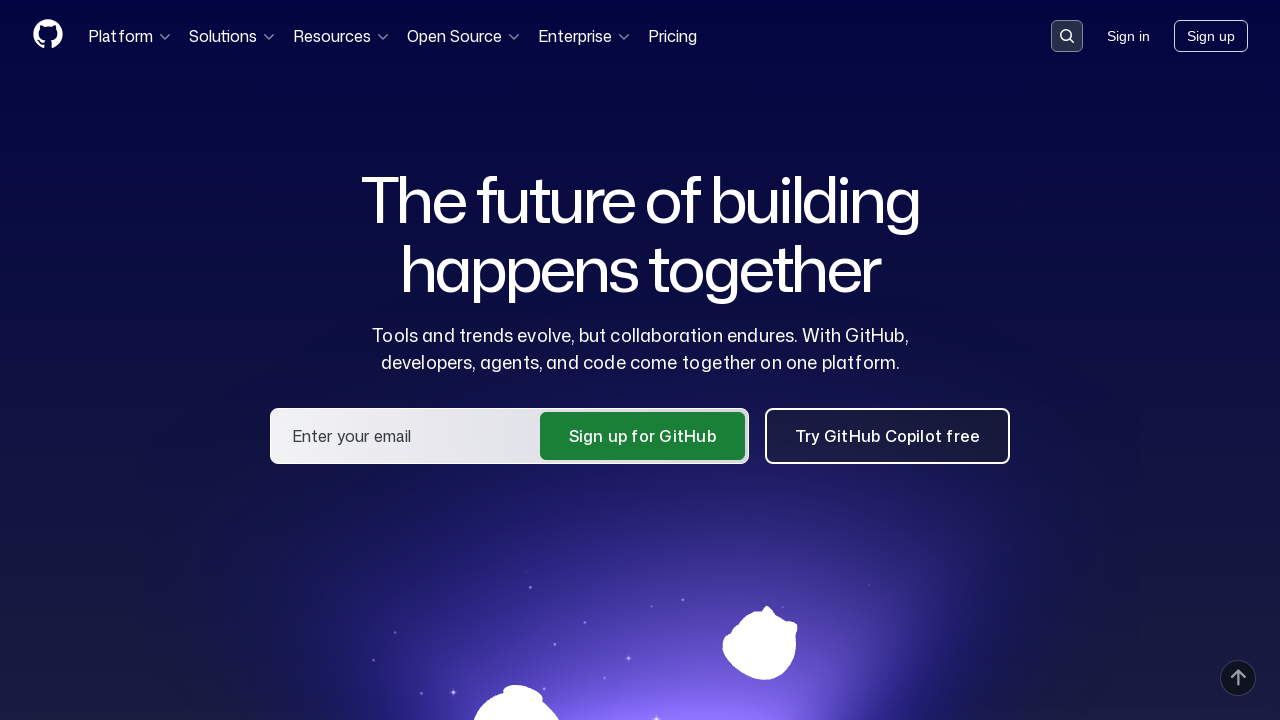

Verified page title contains 'GitHub'
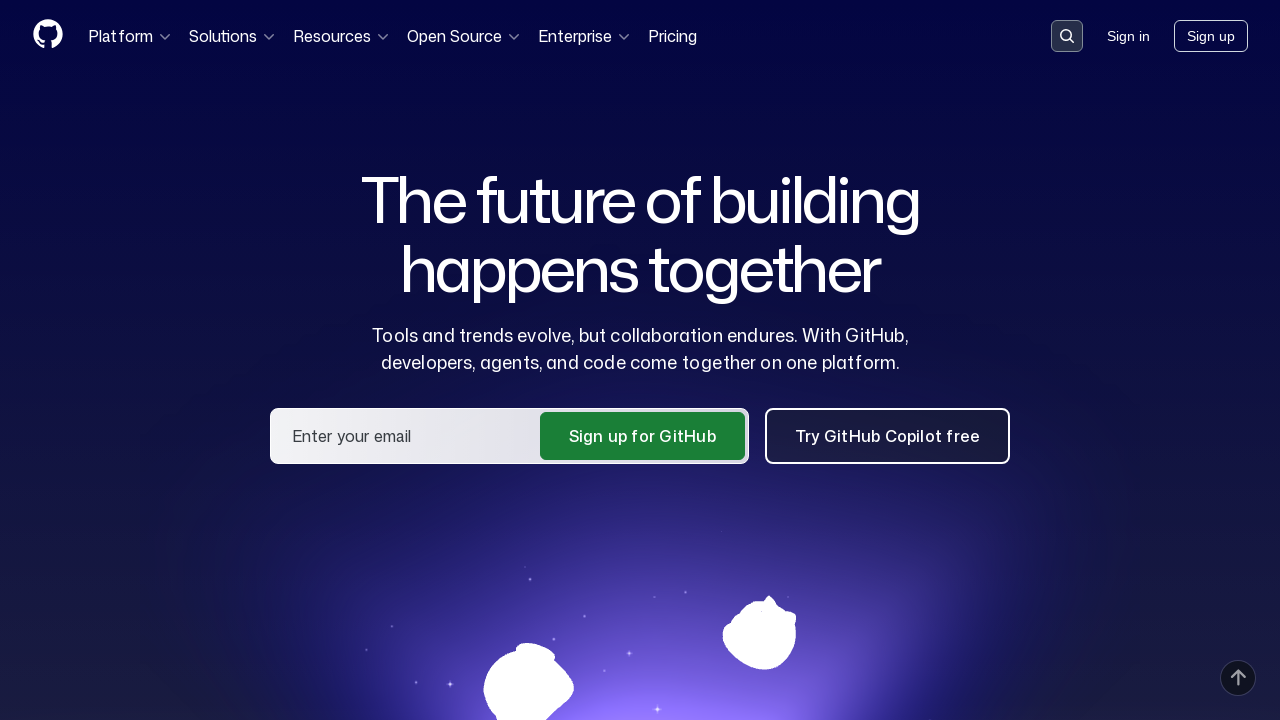

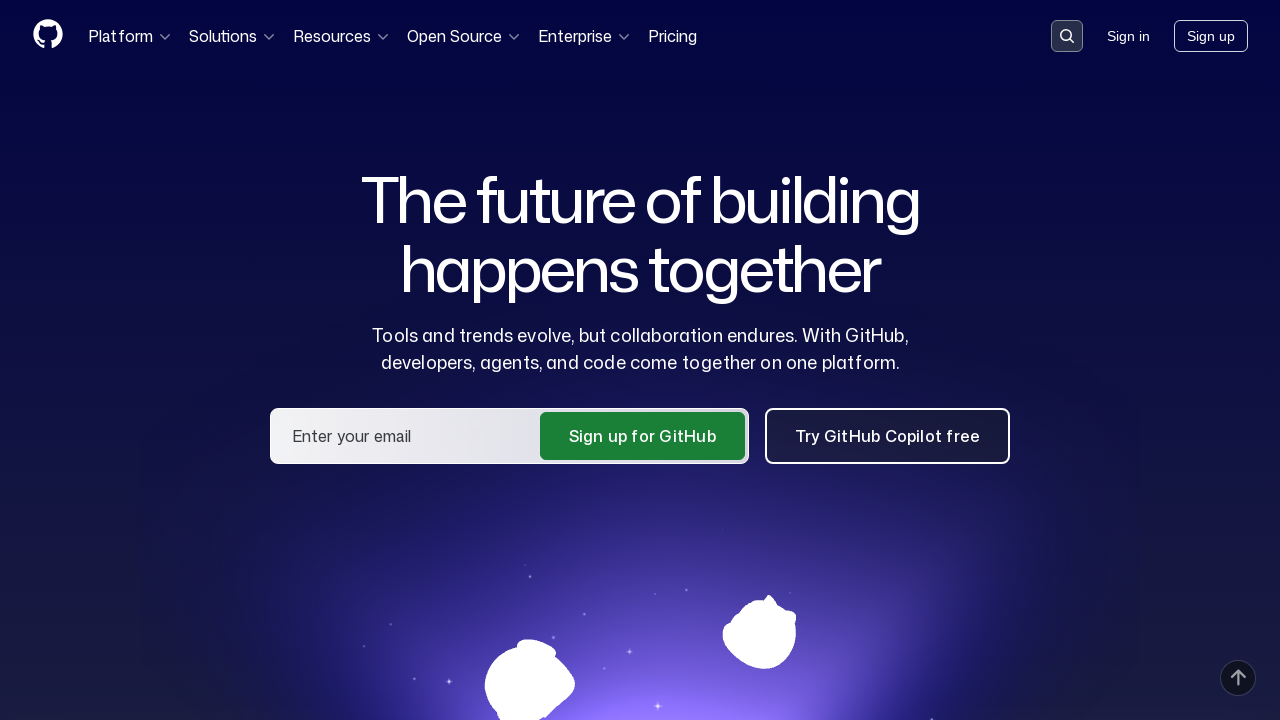